Tests a registration form by filling in first name, selecting gender, hobby, skills dropdown, and date of birth fields, then hovers over a menu item and clicks on a submenu option.

Starting URL: http://demo.automationtesting.in/Register.html

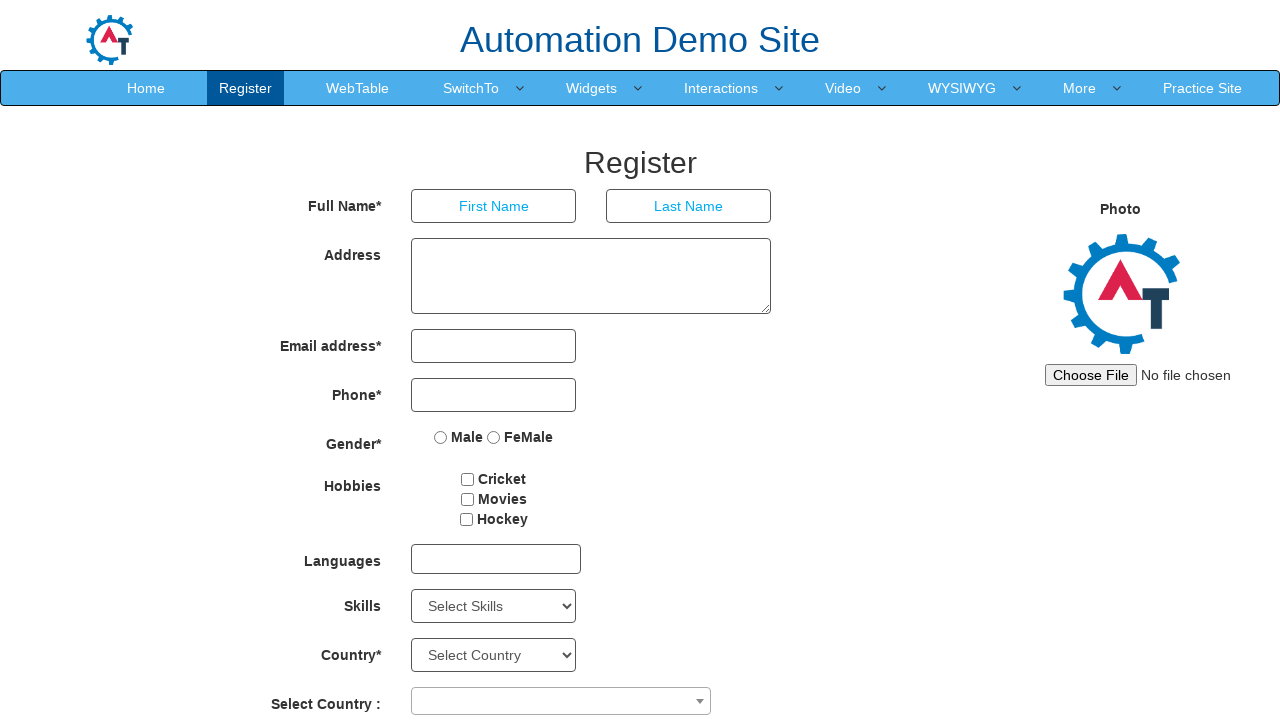

Filled First Name field with 'Naomi' on input[placeholder='First Name']
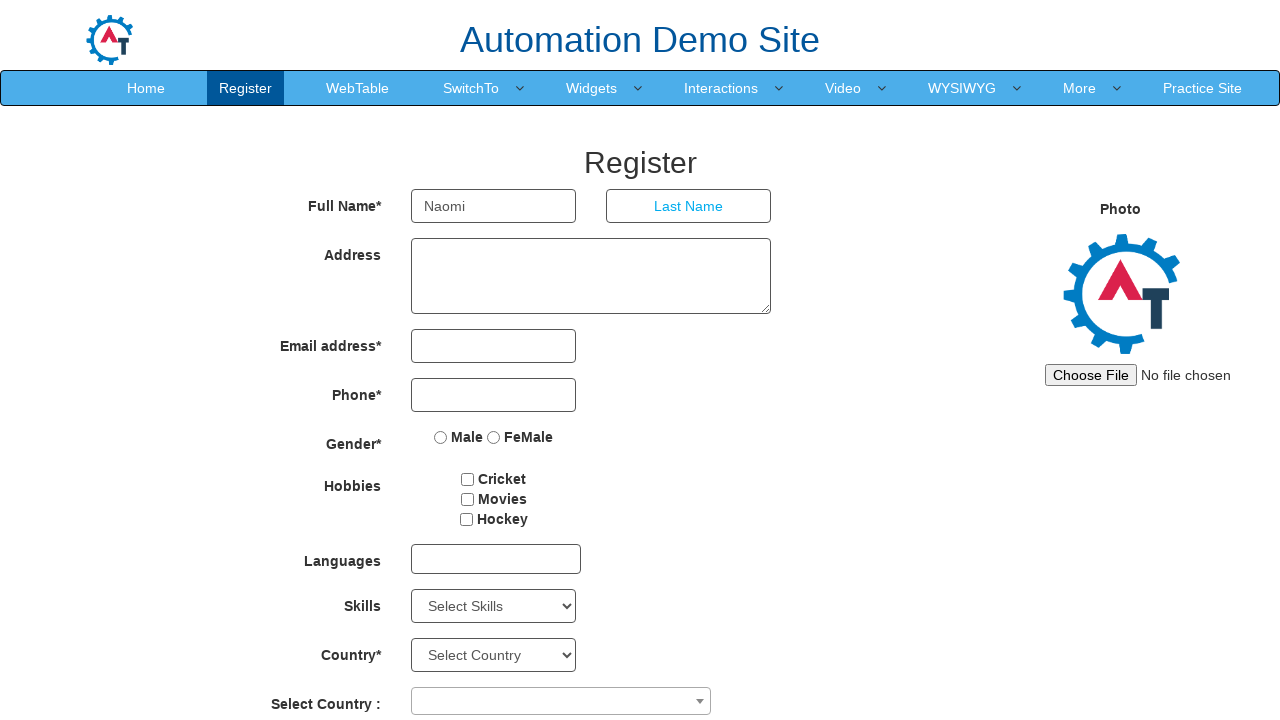

Selected Male gender option at (441, 437) on input[value='Male']
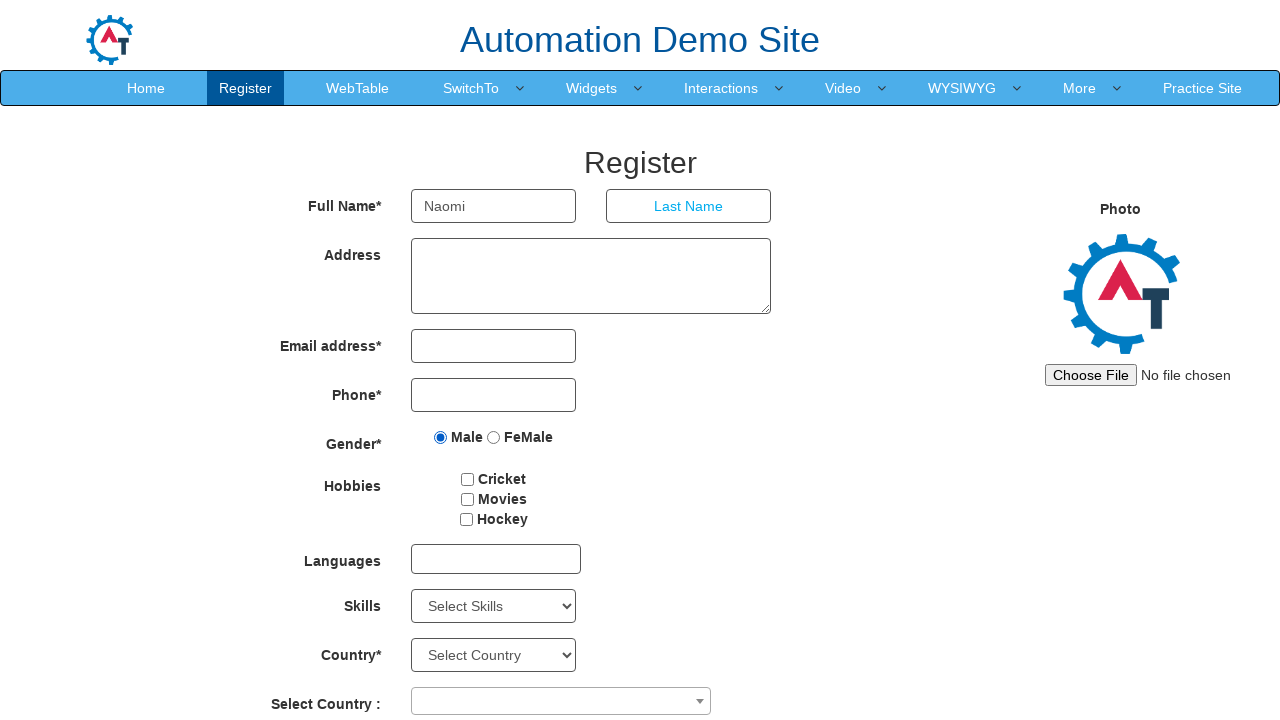

Clicked Hobby checkbox at (468, 479) on #checkbox1
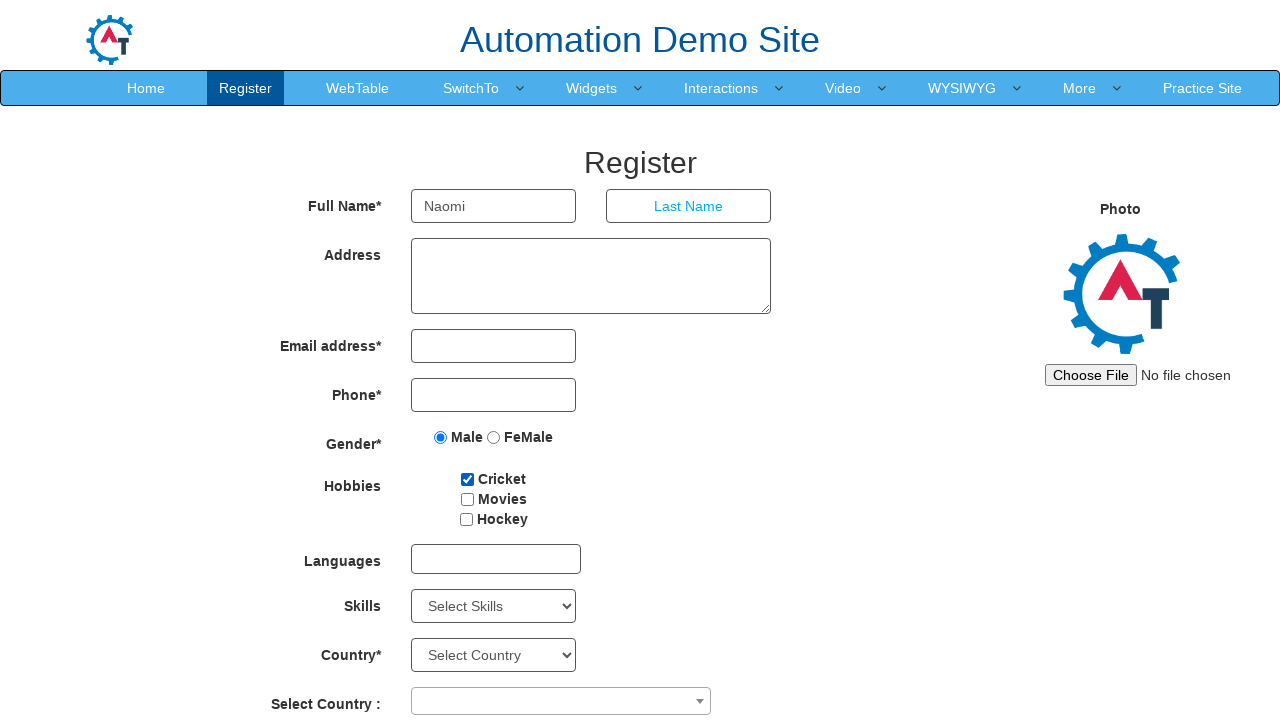

Selected 'C' from Skills dropdown on #Skills
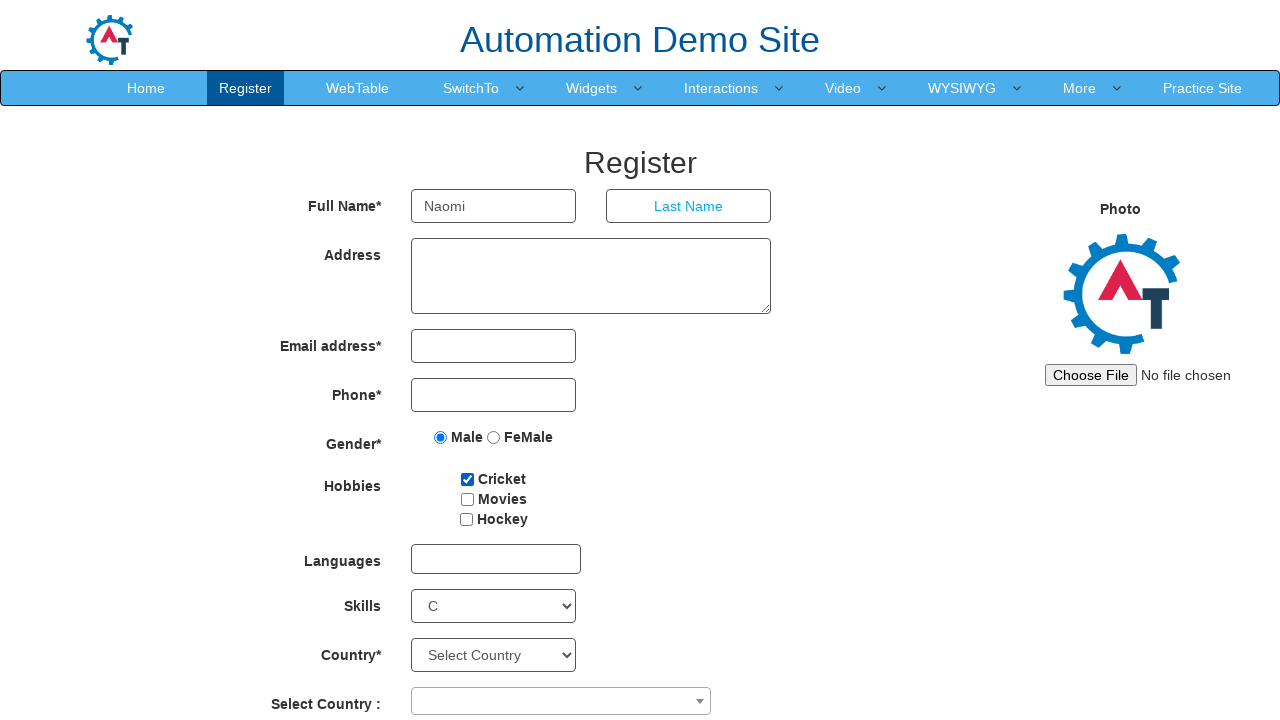

Selected year '2000' from Year dropdown on #yearbox
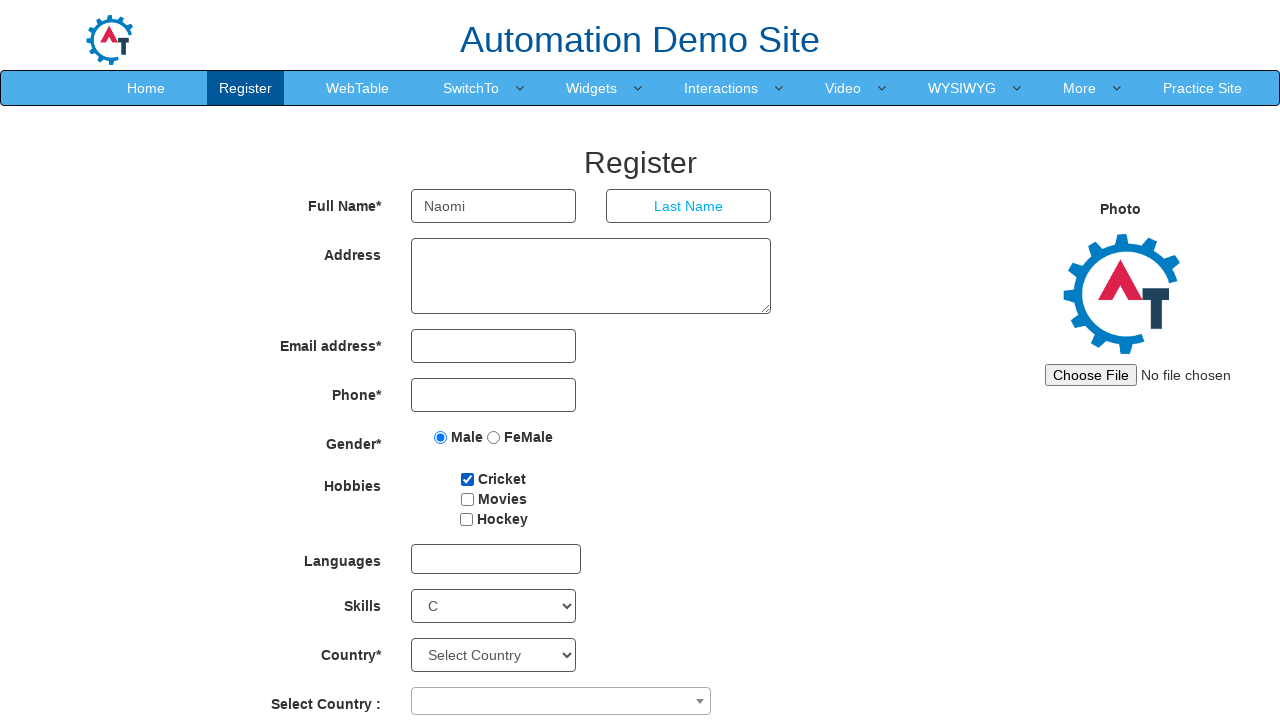

Selected day '12' from Day dropdown on #daybox
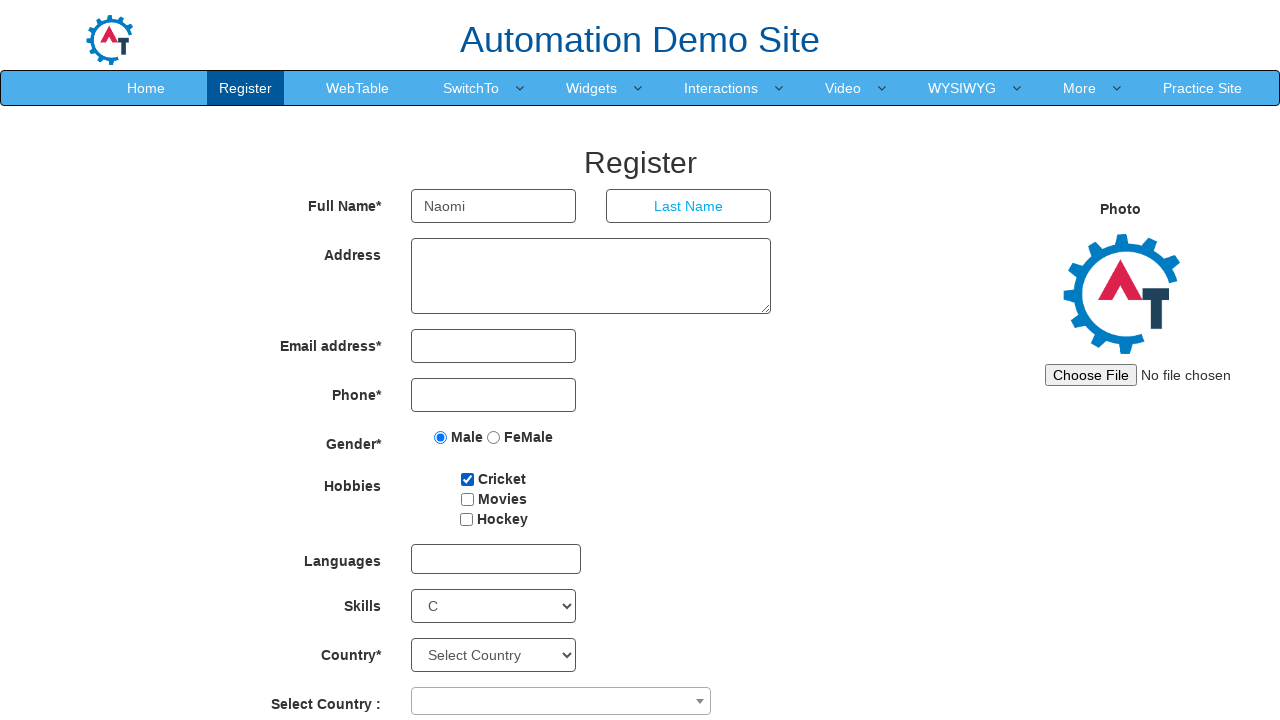

Selected 'November' from Month dropdown on select[placeholder='Month']
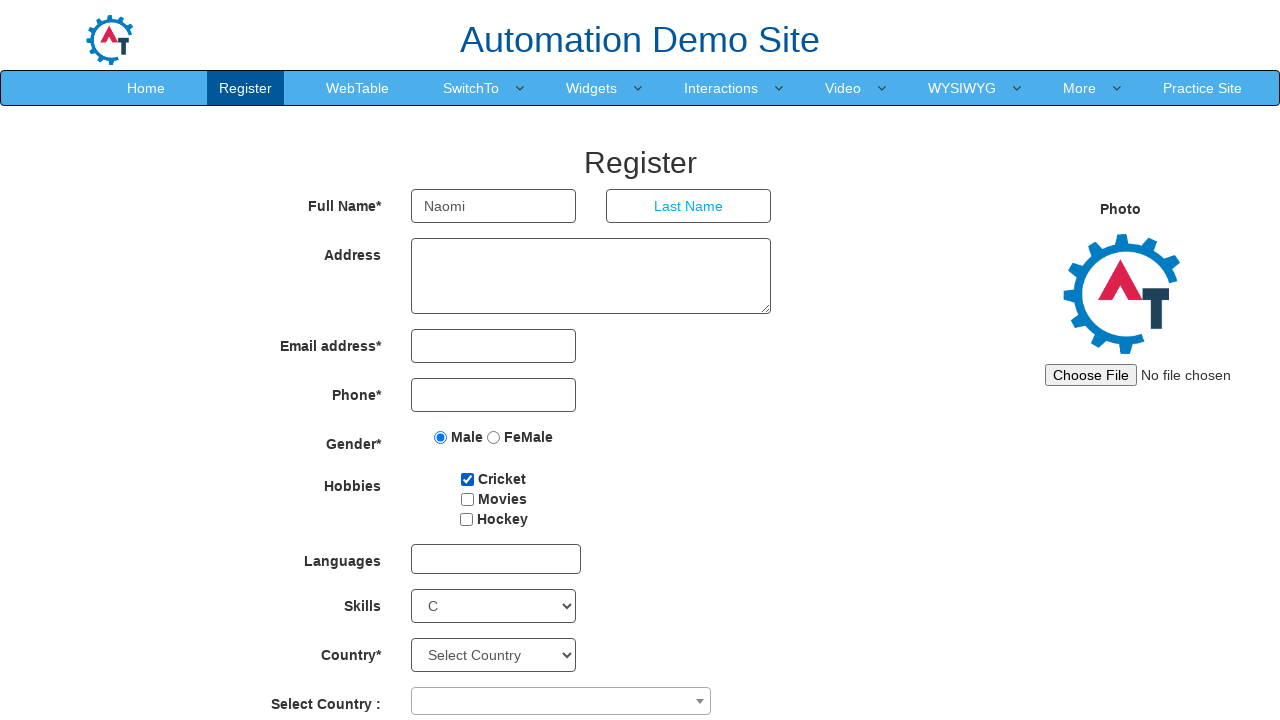

Hovered over 'Switch' menu item at (471, 88) on a:has-text('Switch')
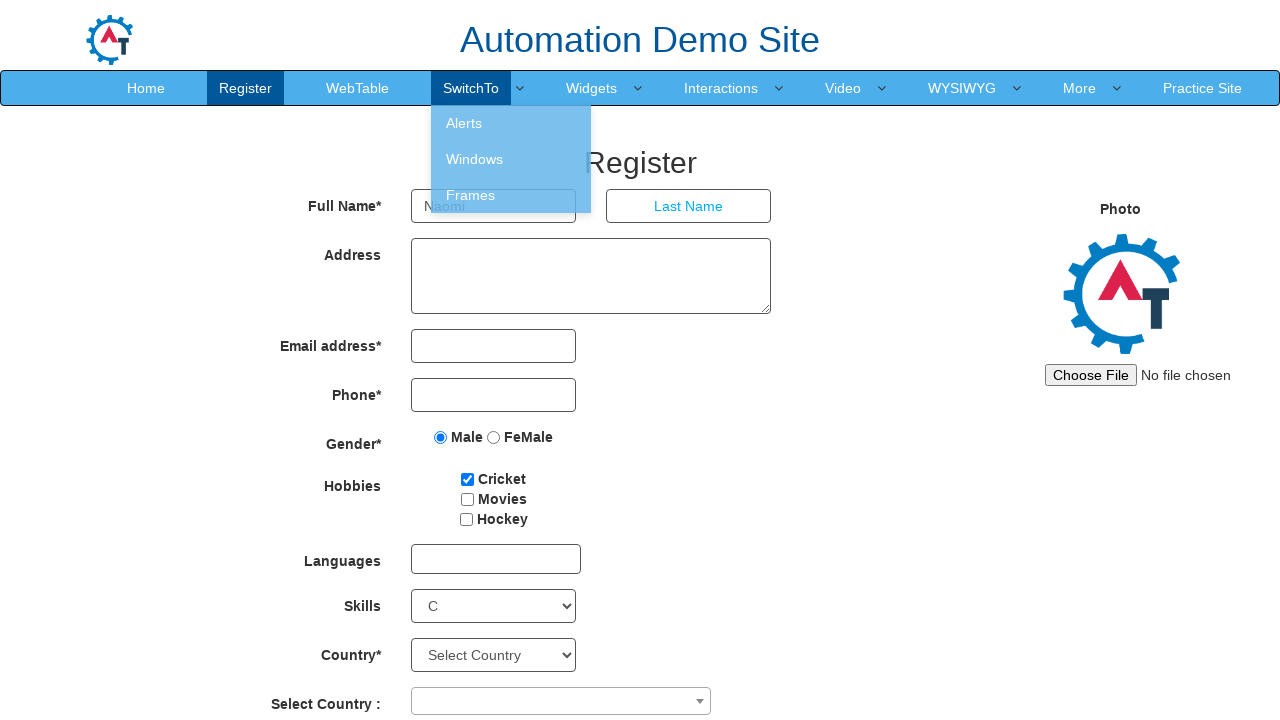

Windows submenu option became visible
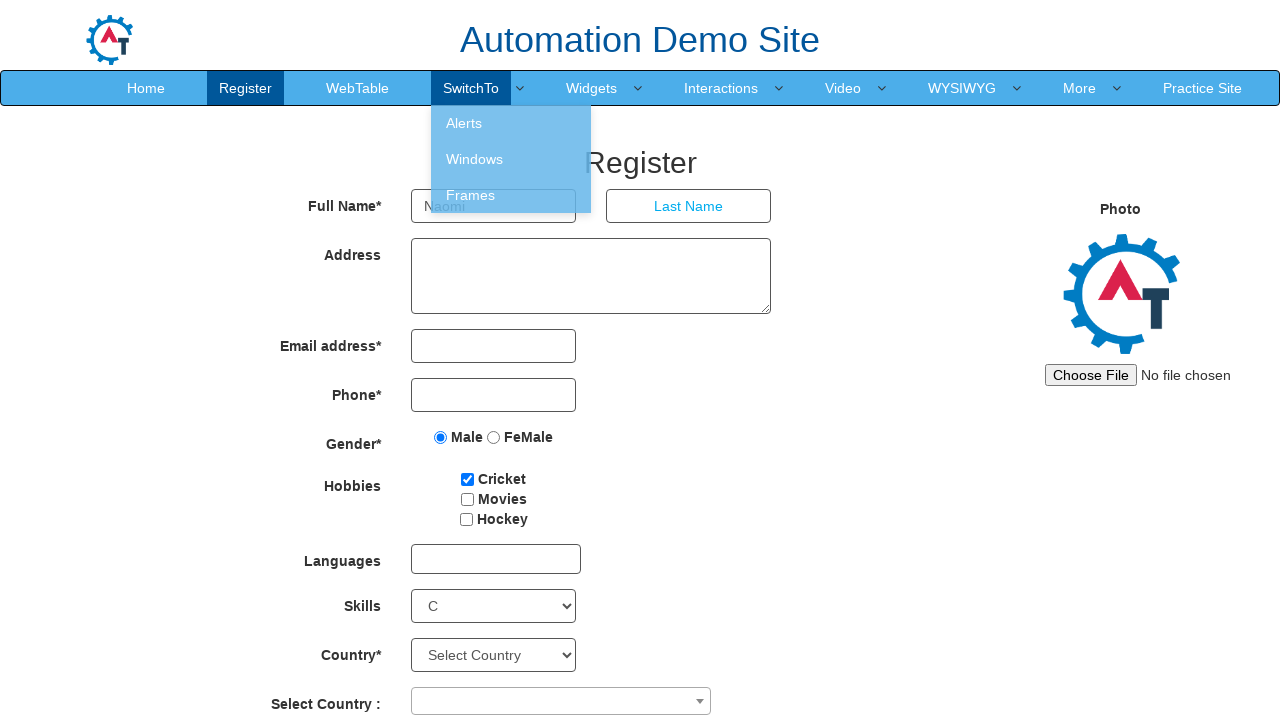

Clicked on Windows submenu option at (511, 159) on a:has-text('Windows')
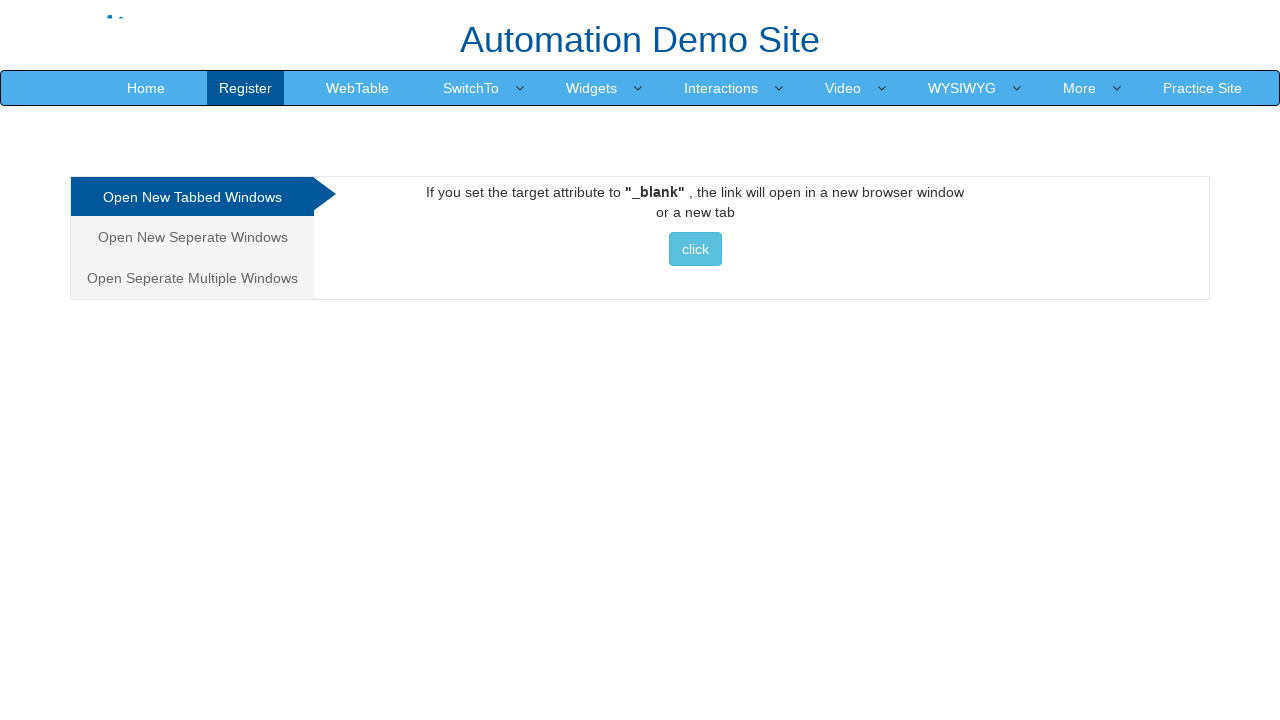

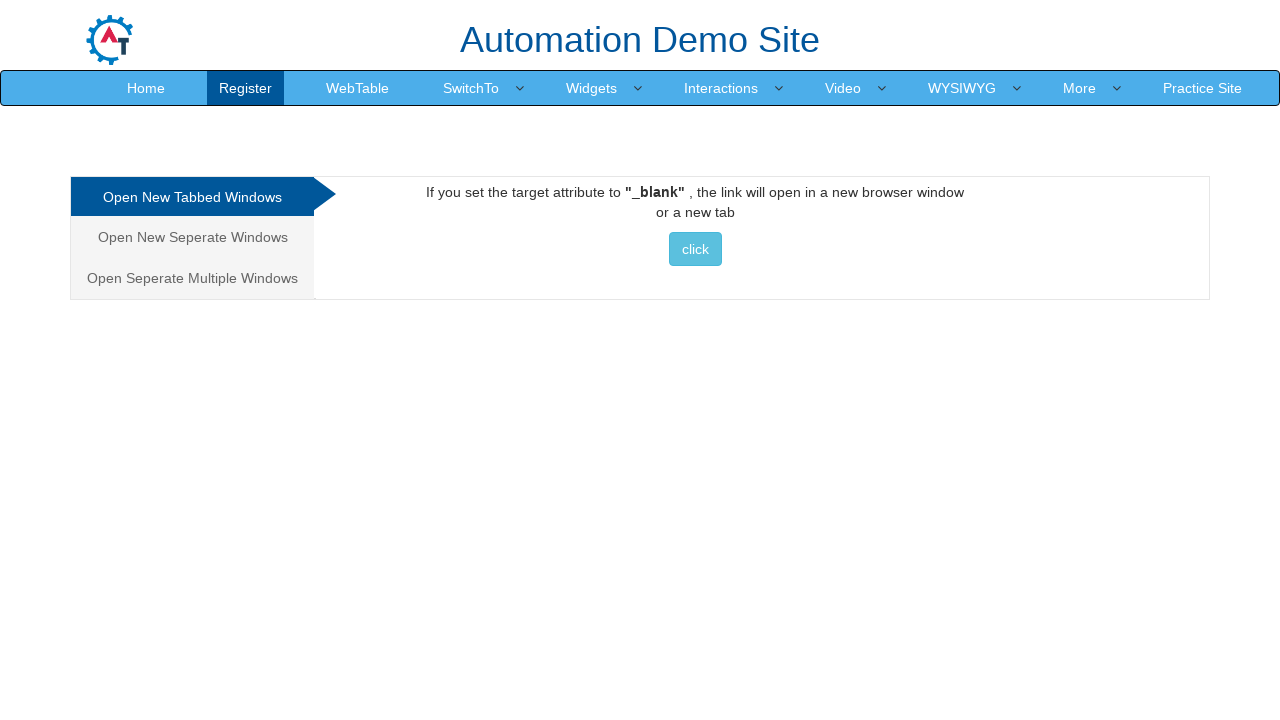